Navigates to Google Trends homepage

Starting URL: https://trends.google.com

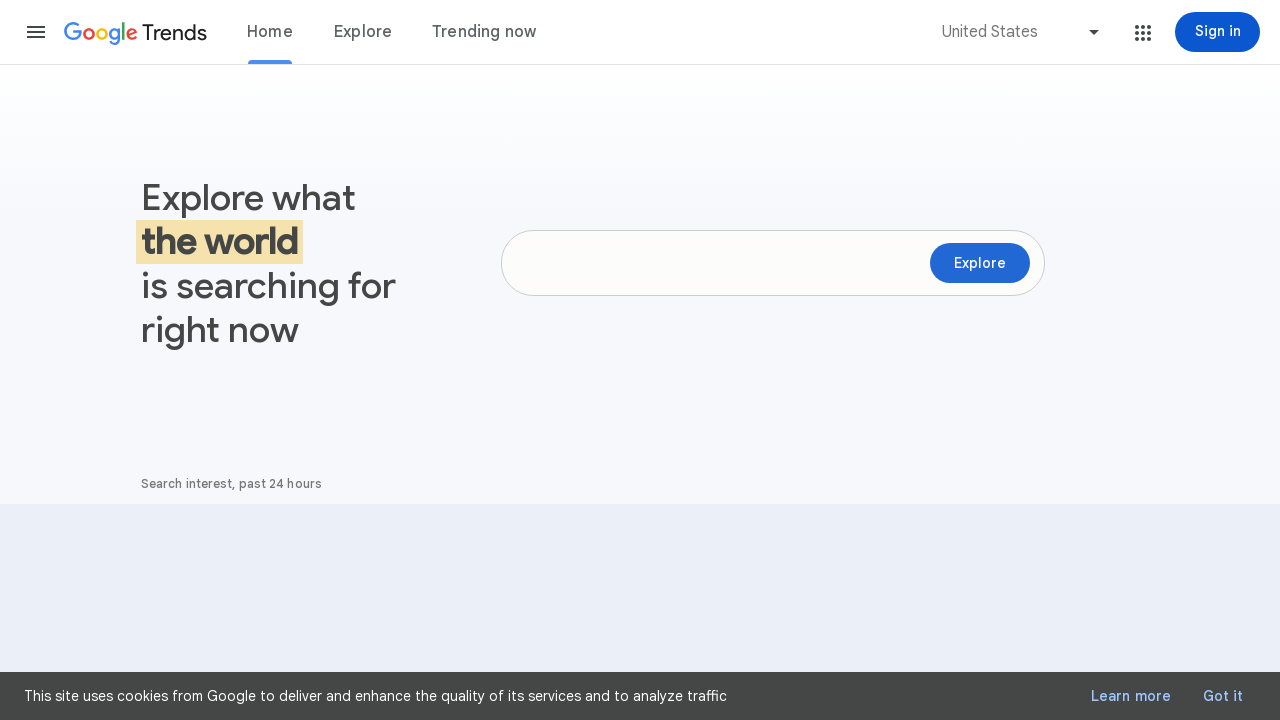

Navigated to Google Trends homepage
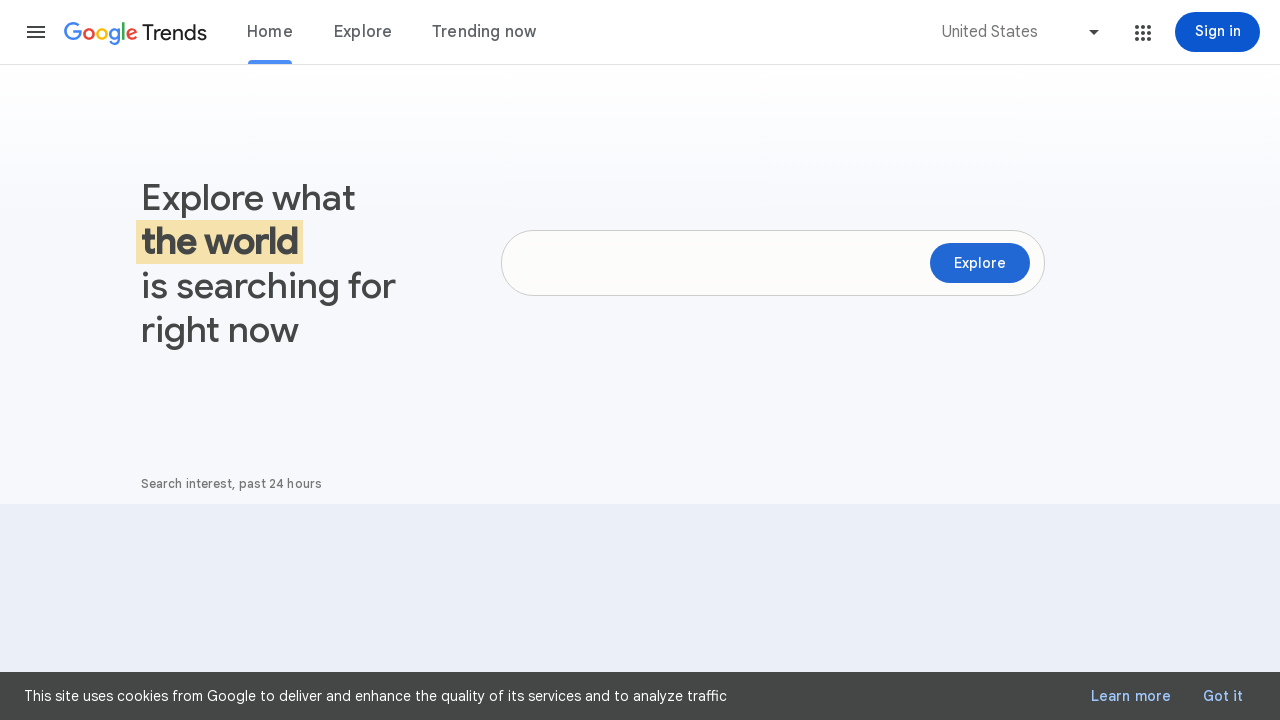

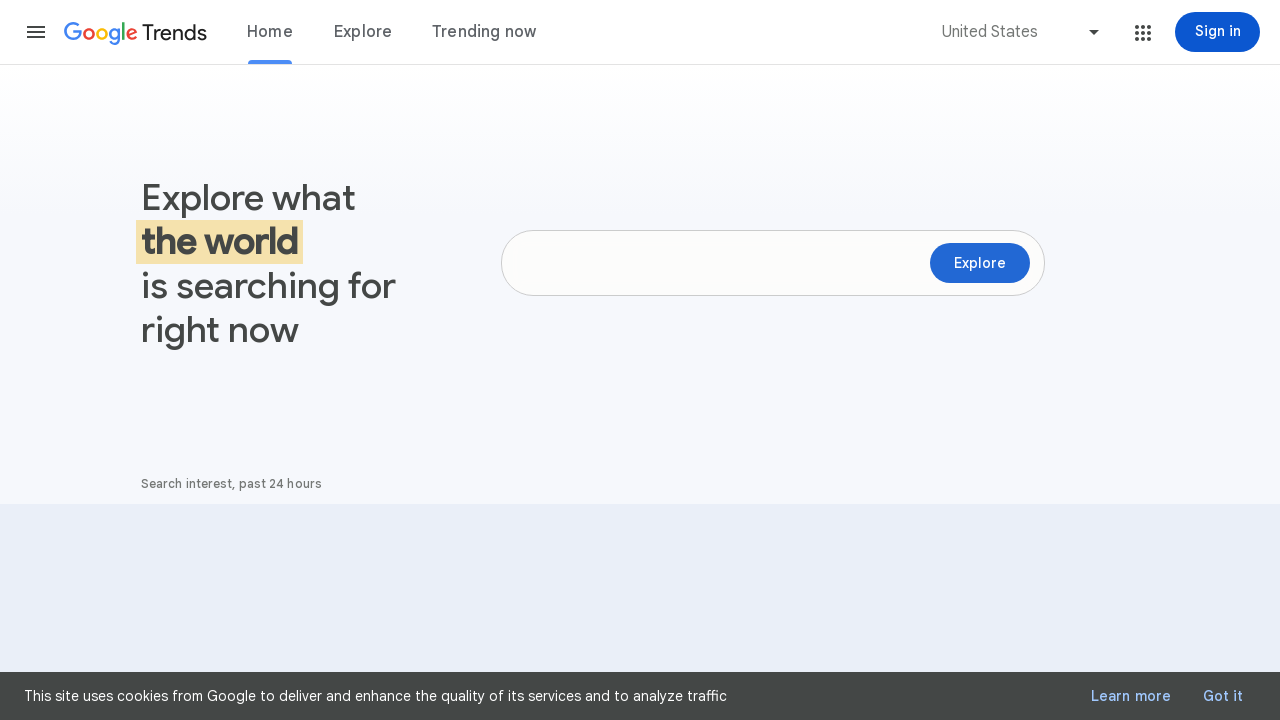